Tests filtering to display only completed todo items

Starting URL: https://demo.playwright.dev/todomvc

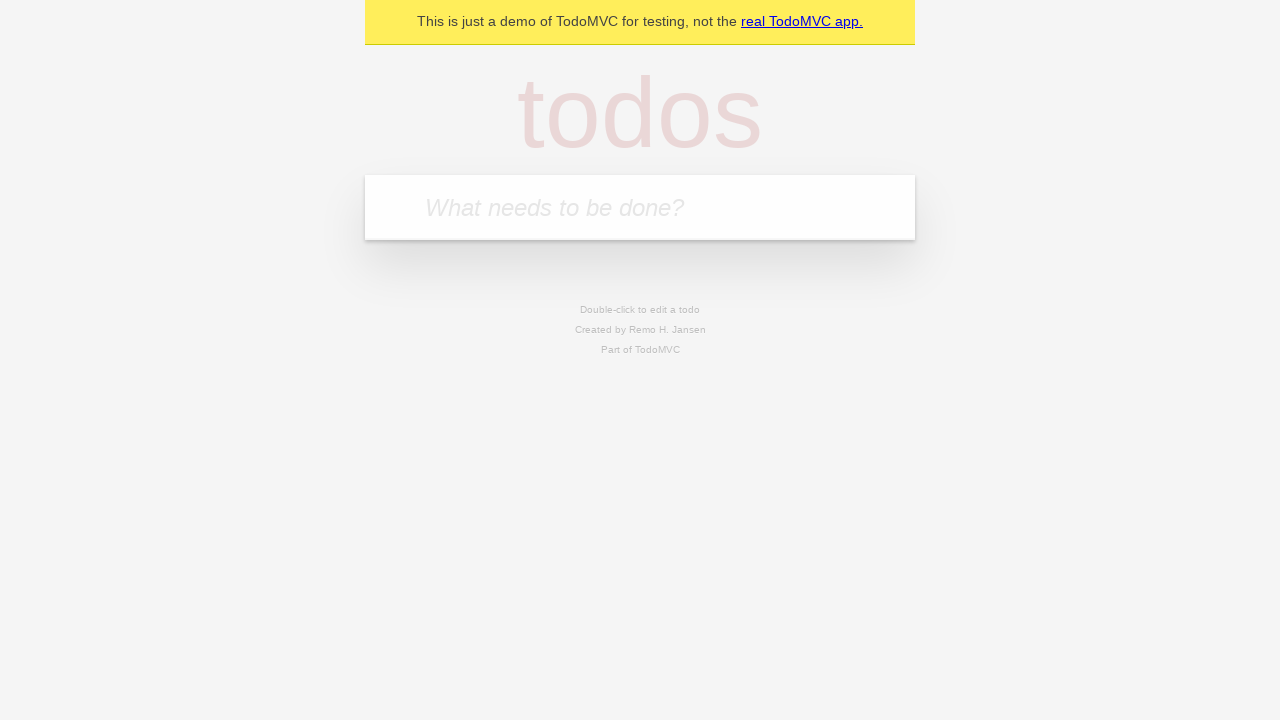

Filled todo input with 'buy some cheese' on internal:attr=[placeholder="What needs to be done?"i]
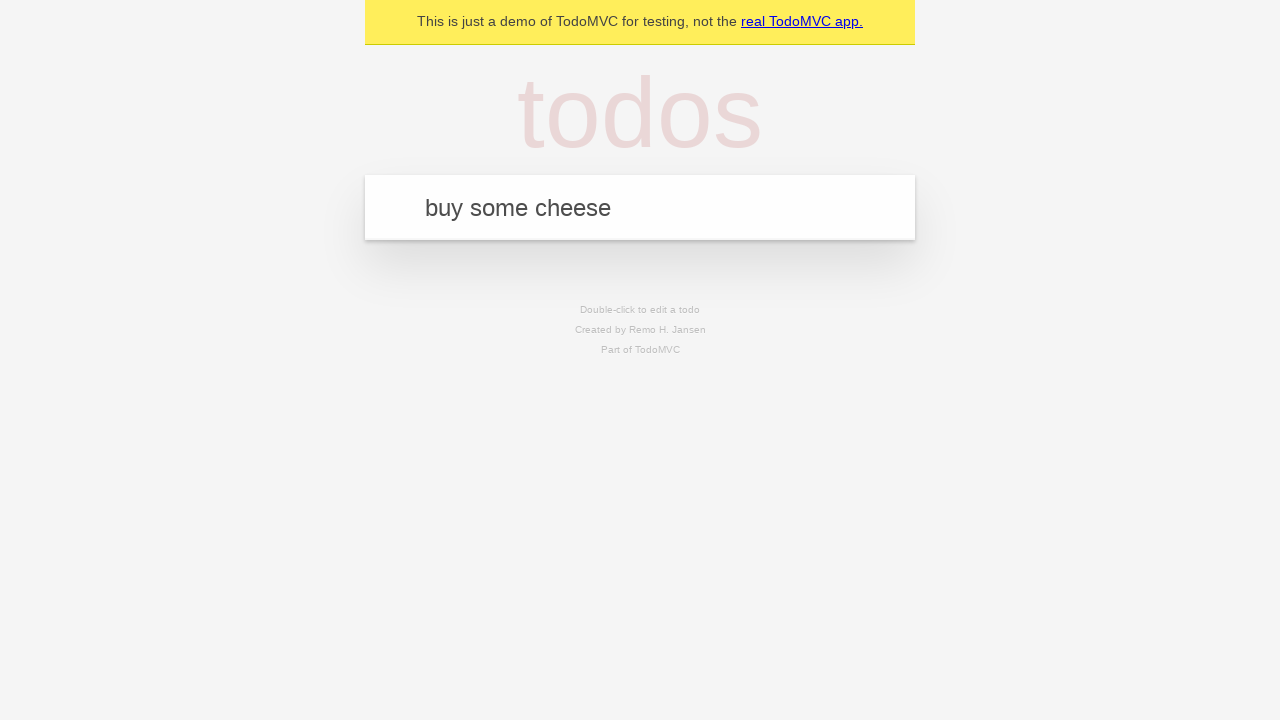

Pressed Enter to create first todo item on internal:attr=[placeholder="What needs to be done?"i]
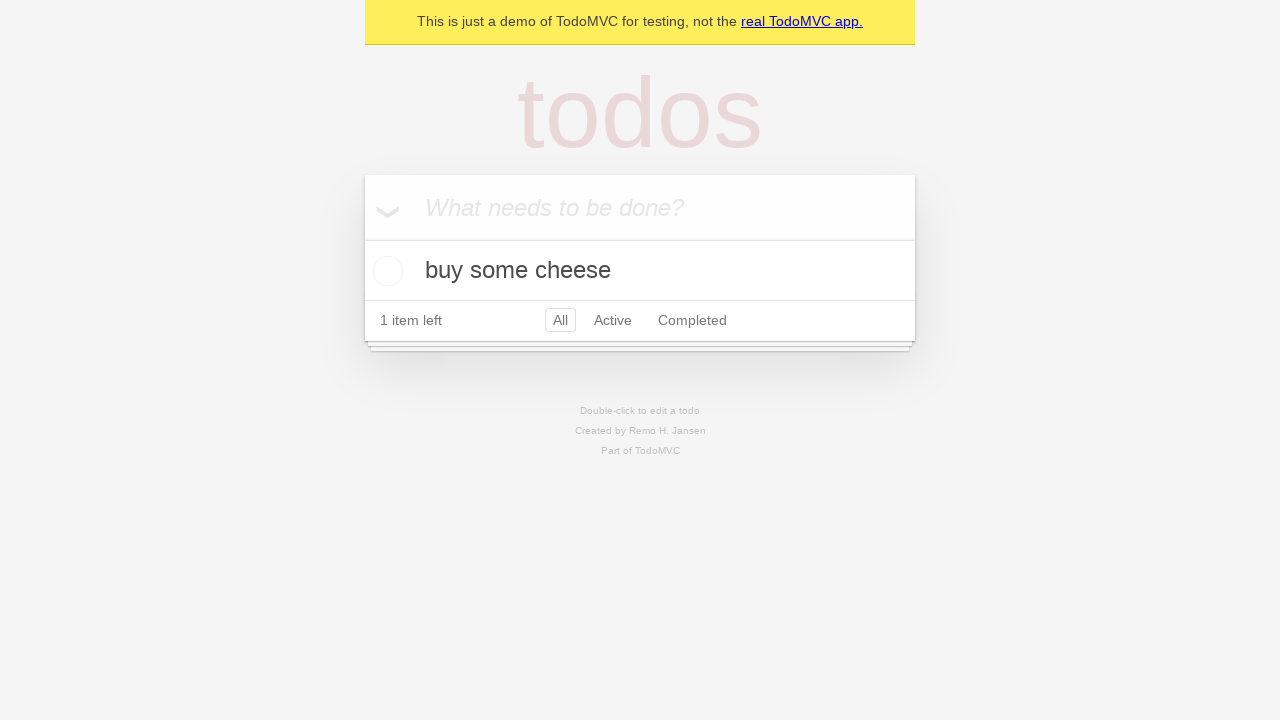

Filled todo input with 'feed the cat' on internal:attr=[placeholder="What needs to be done?"i]
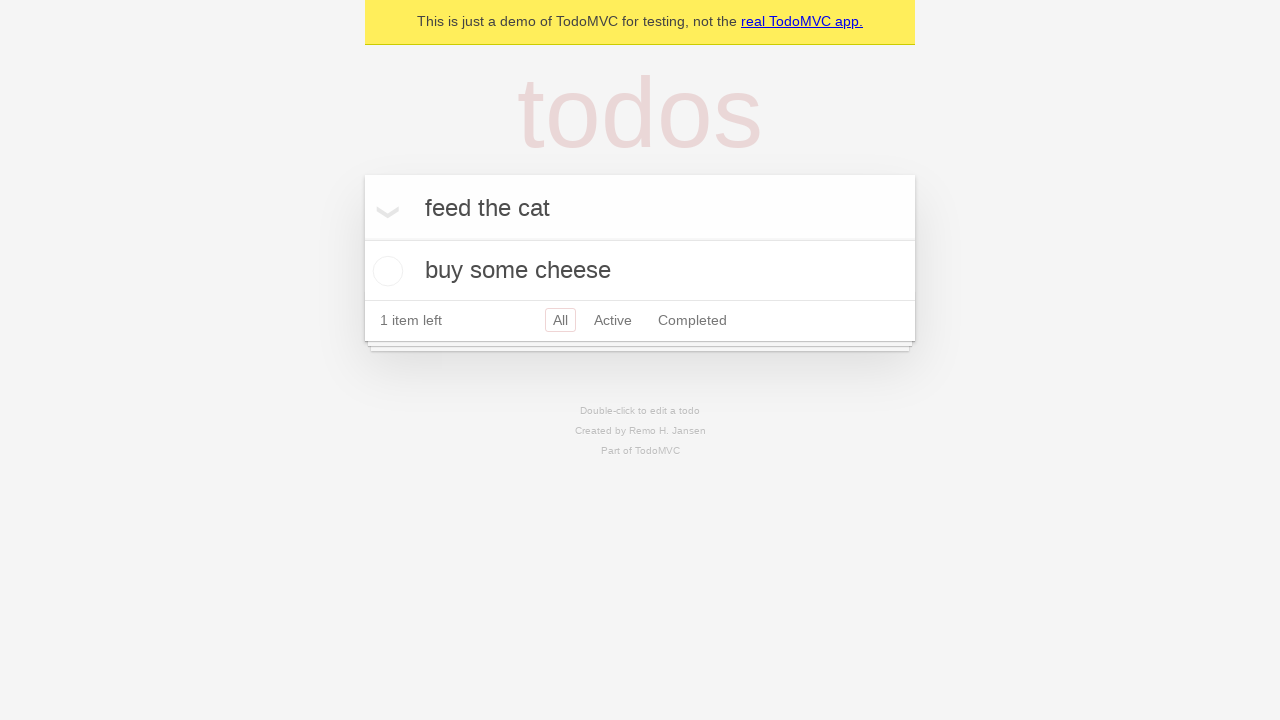

Pressed Enter to create second todo item on internal:attr=[placeholder="What needs to be done?"i]
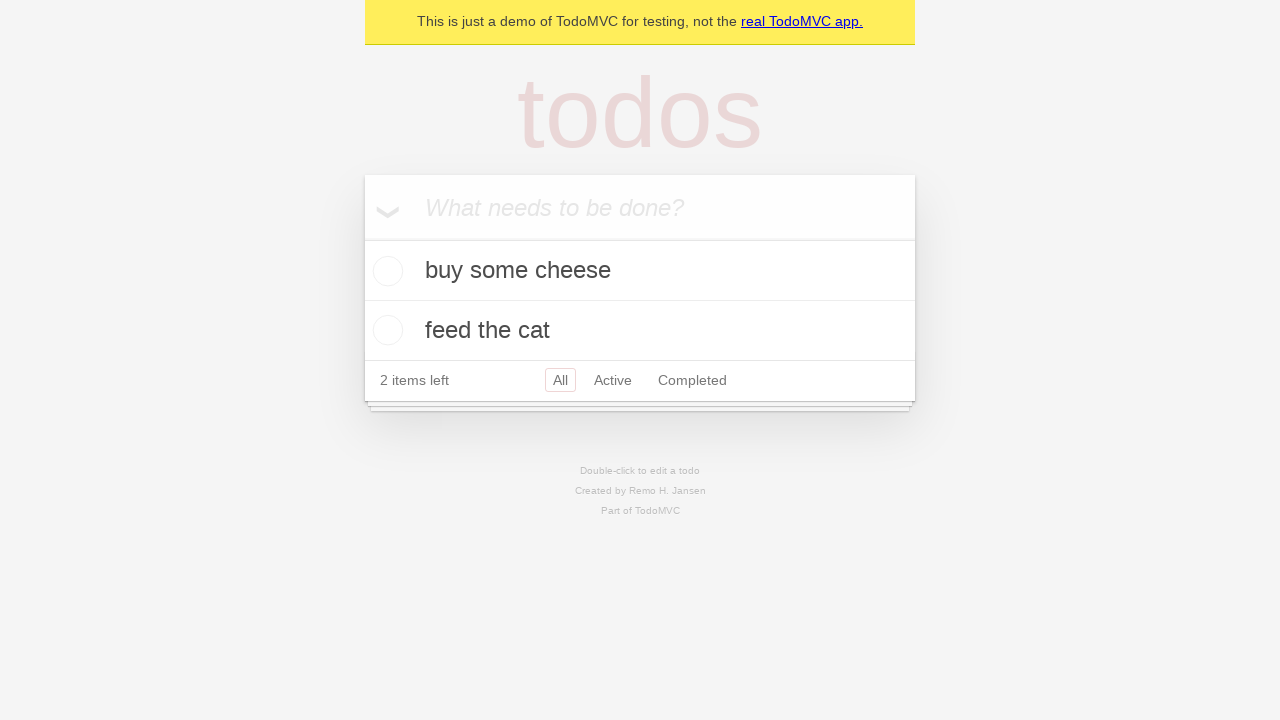

Filled todo input with 'book a doctors appointment' on internal:attr=[placeholder="What needs to be done?"i]
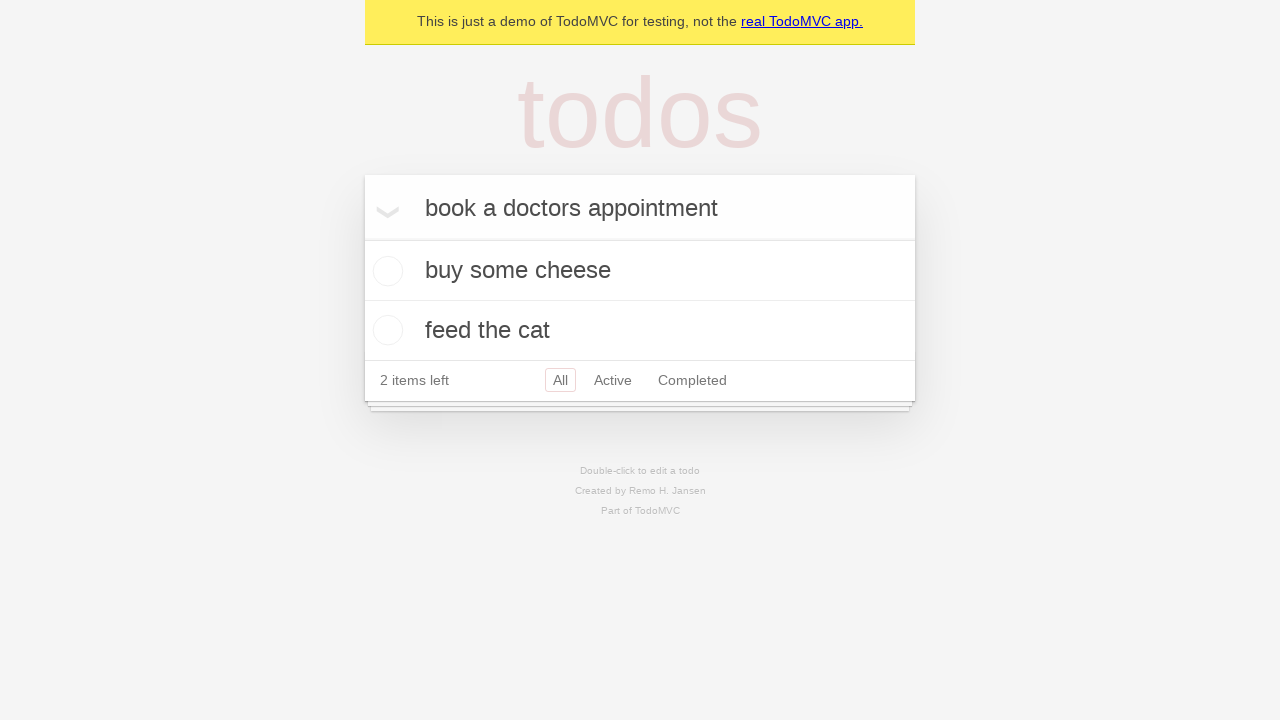

Pressed Enter to create third todo item on internal:attr=[placeholder="What needs to be done?"i]
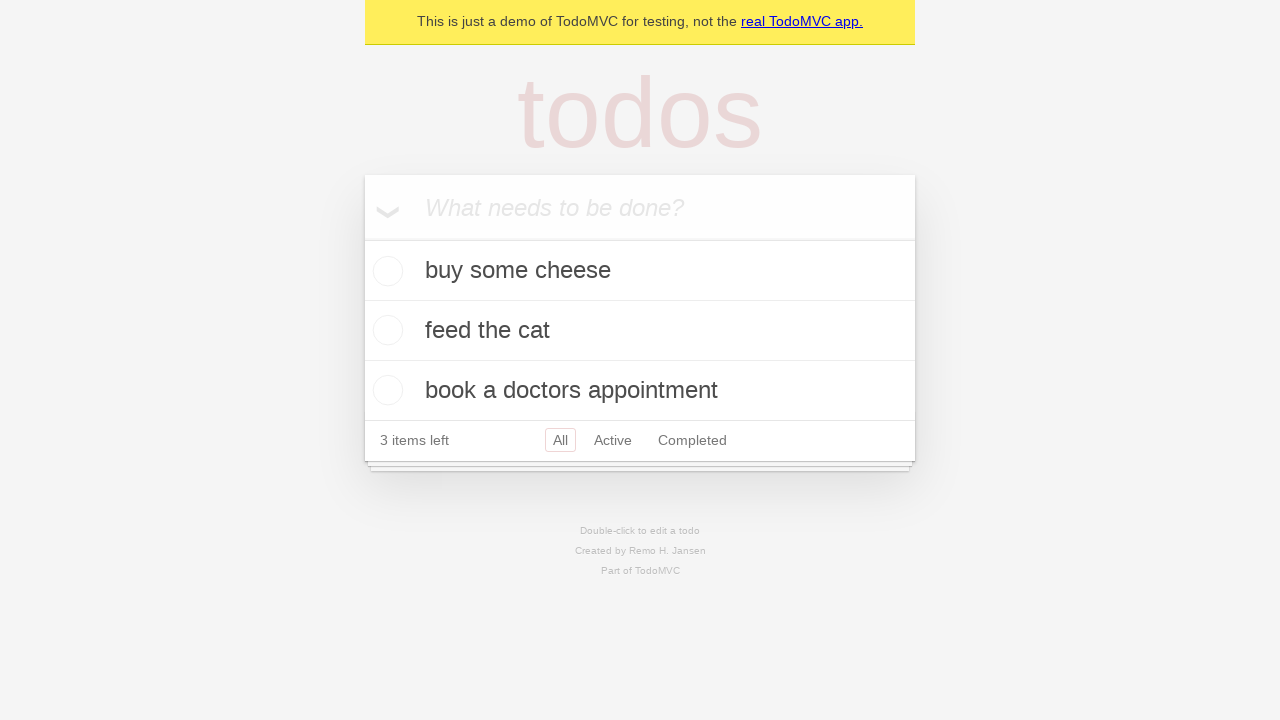

Waited for all three todo items to be visible
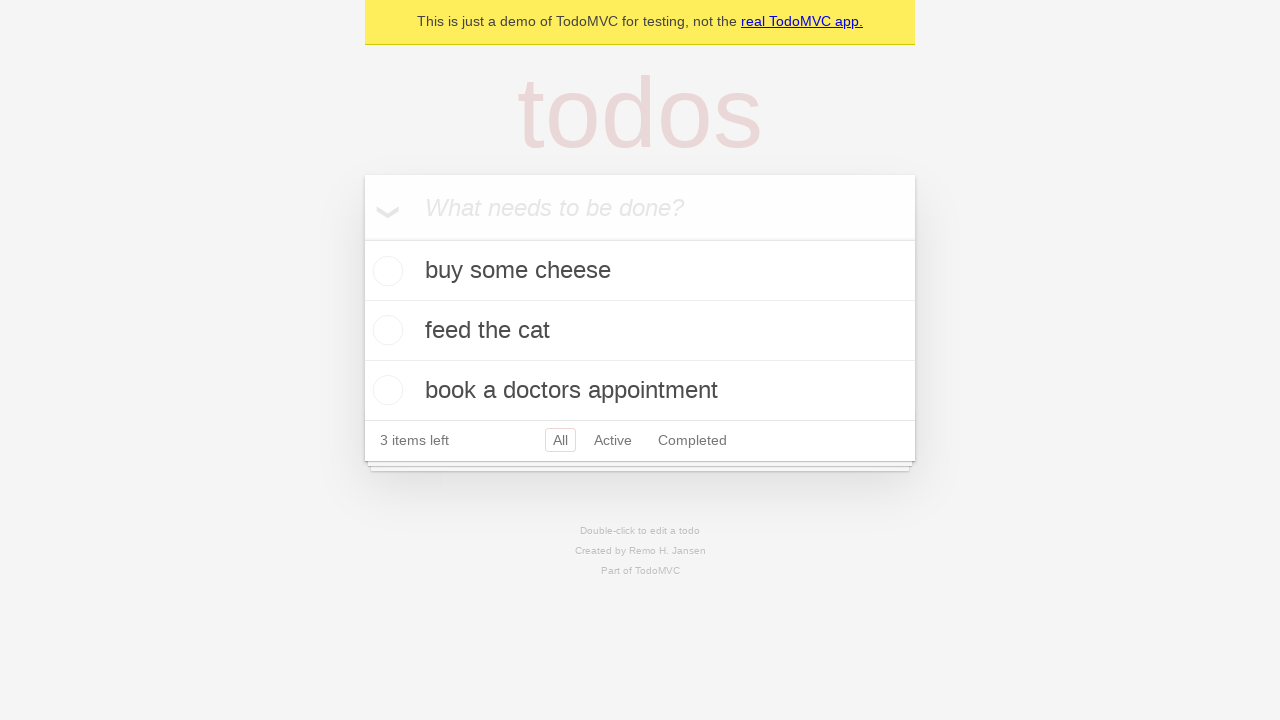

Checked the checkbox for the second todo item ('feed the cat') at (385, 330) on internal:testid=[data-testid="todo-item"s] >> nth=1 >> internal:role=checkbox
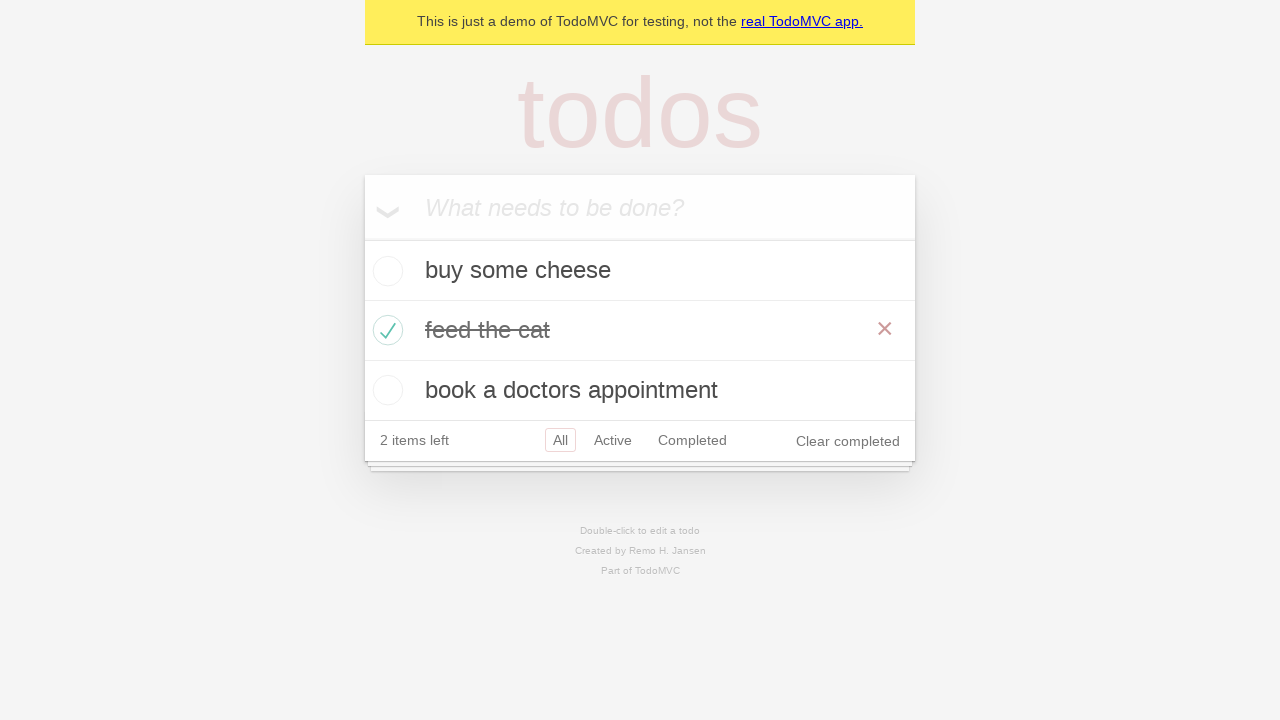

Clicked the 'Completed' filter link to display only completed items at (692, 440) on internal:role=link[name="Completed"i]
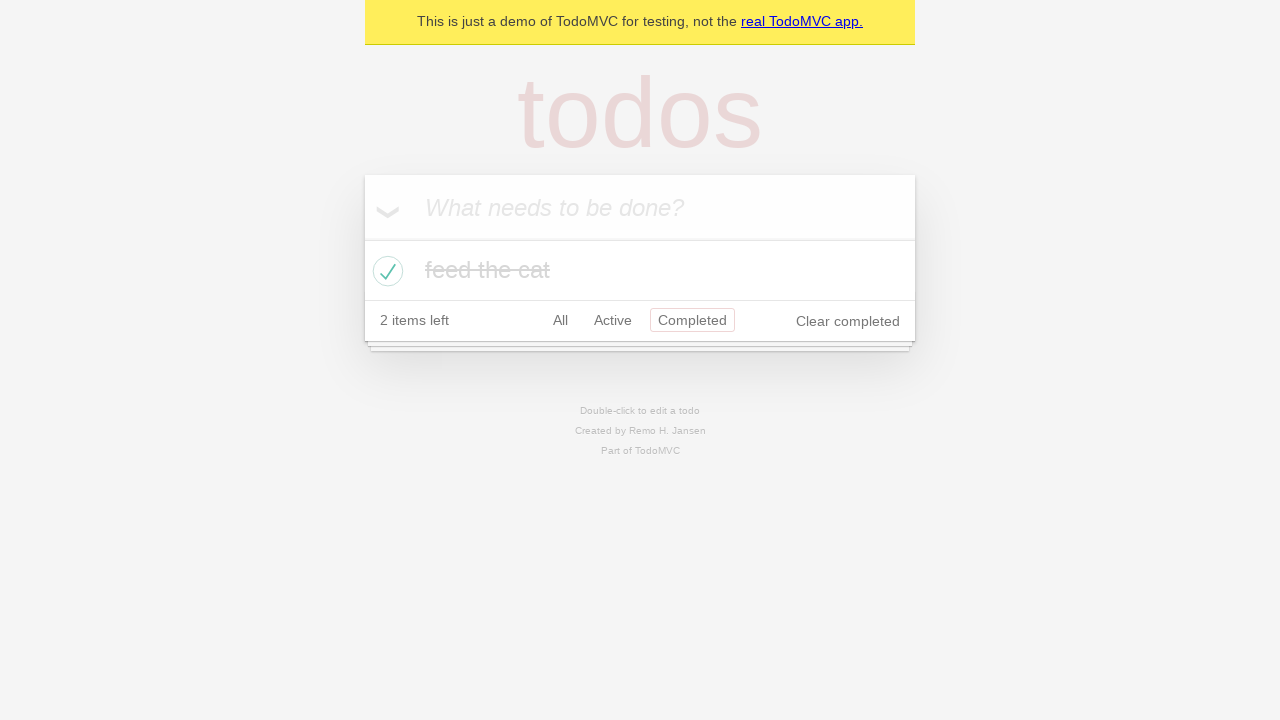

Waited for completed items filter to apply
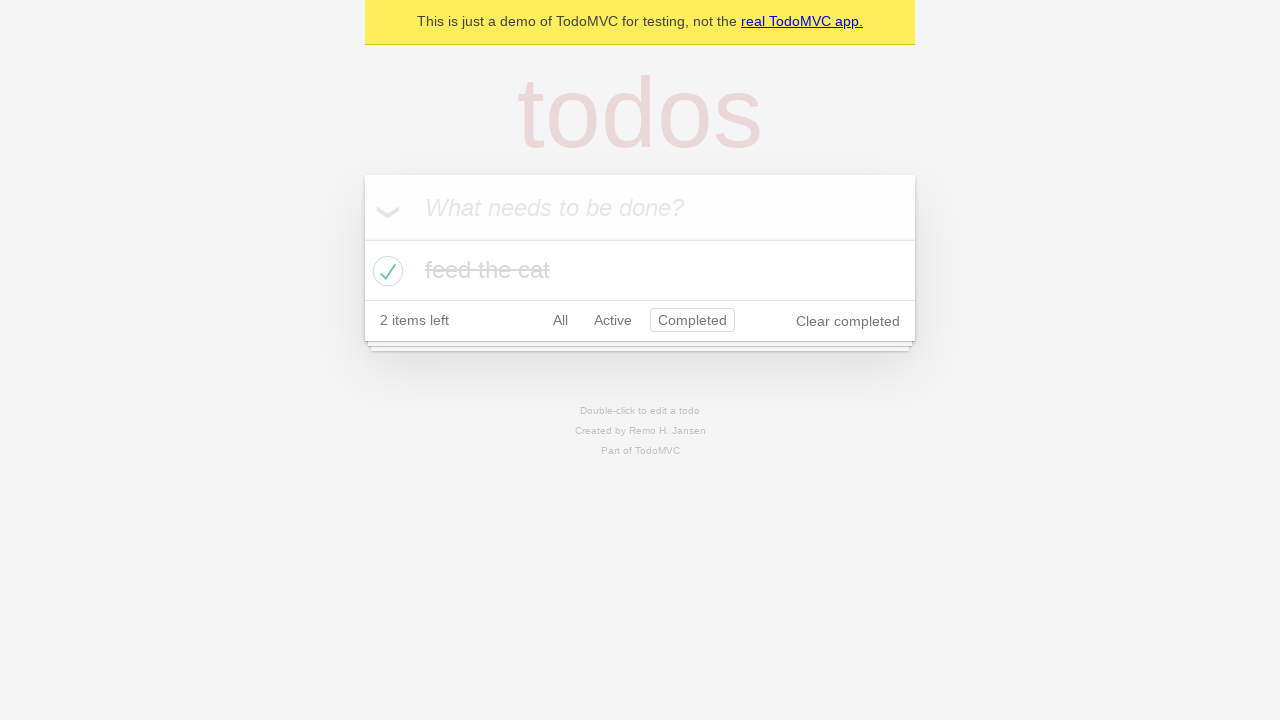

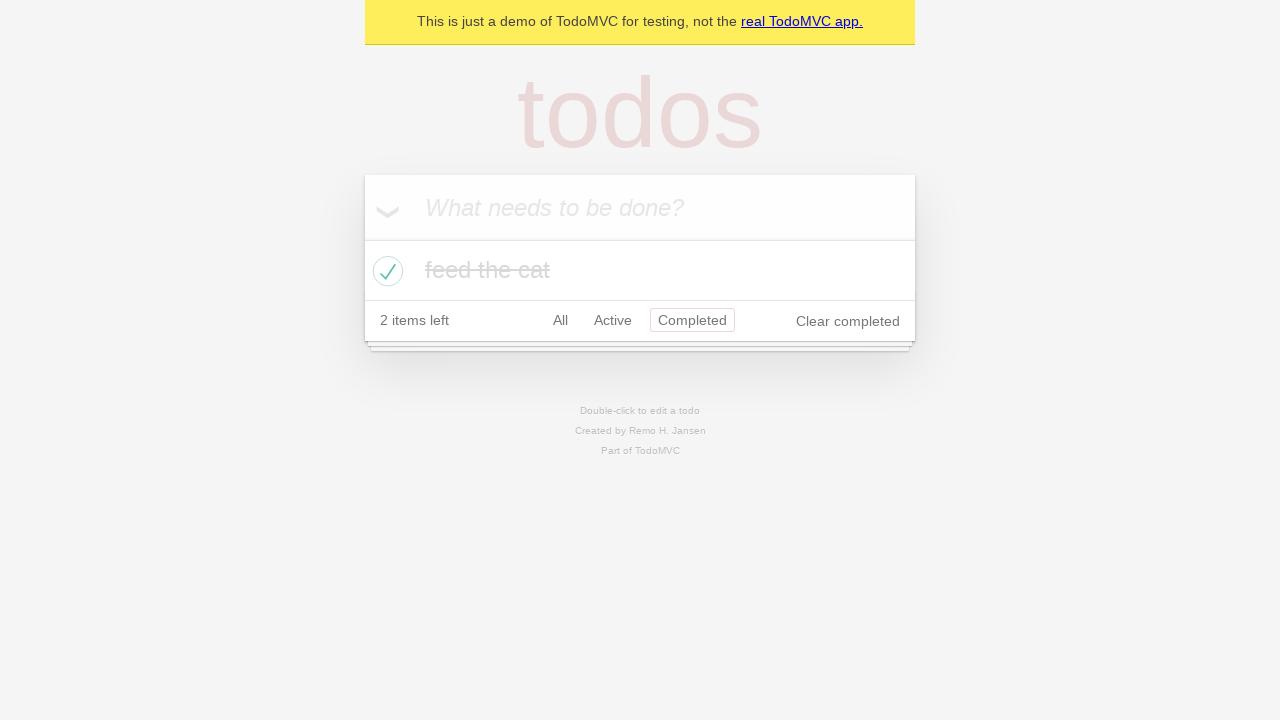